Tests double-clicking on a file upload button on the omayo test page. The original script used an external AutoIt executable to handle the file dialog, which is removed as it's a project-specific dependency.

Starting URL: http://omayo.blogspot.com/

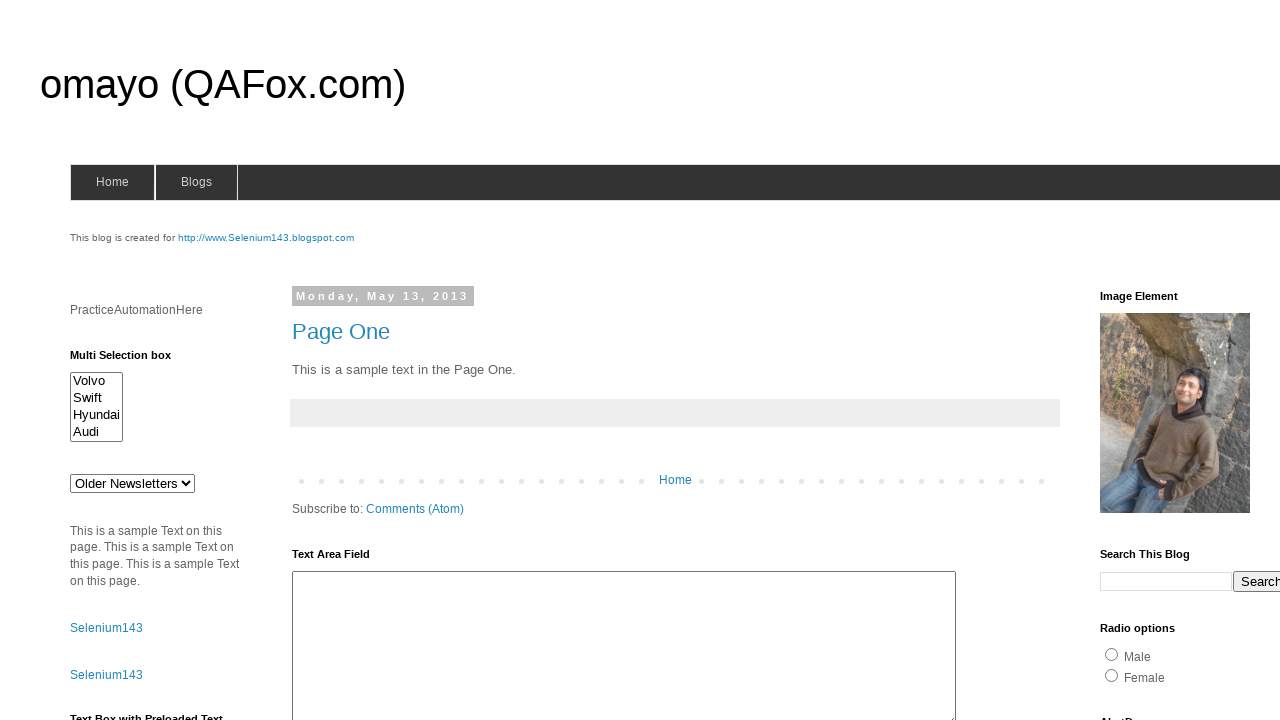

Double-clicked on the file upload button at (189, 361) on #uploadfile
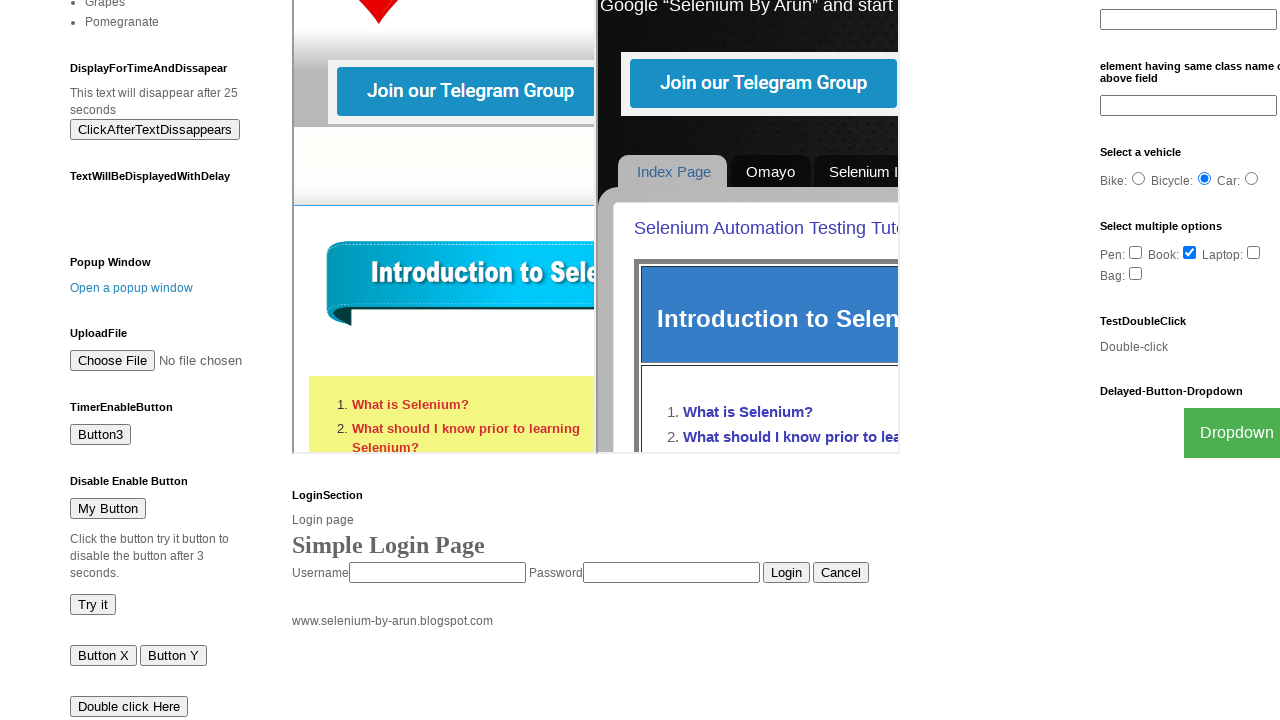

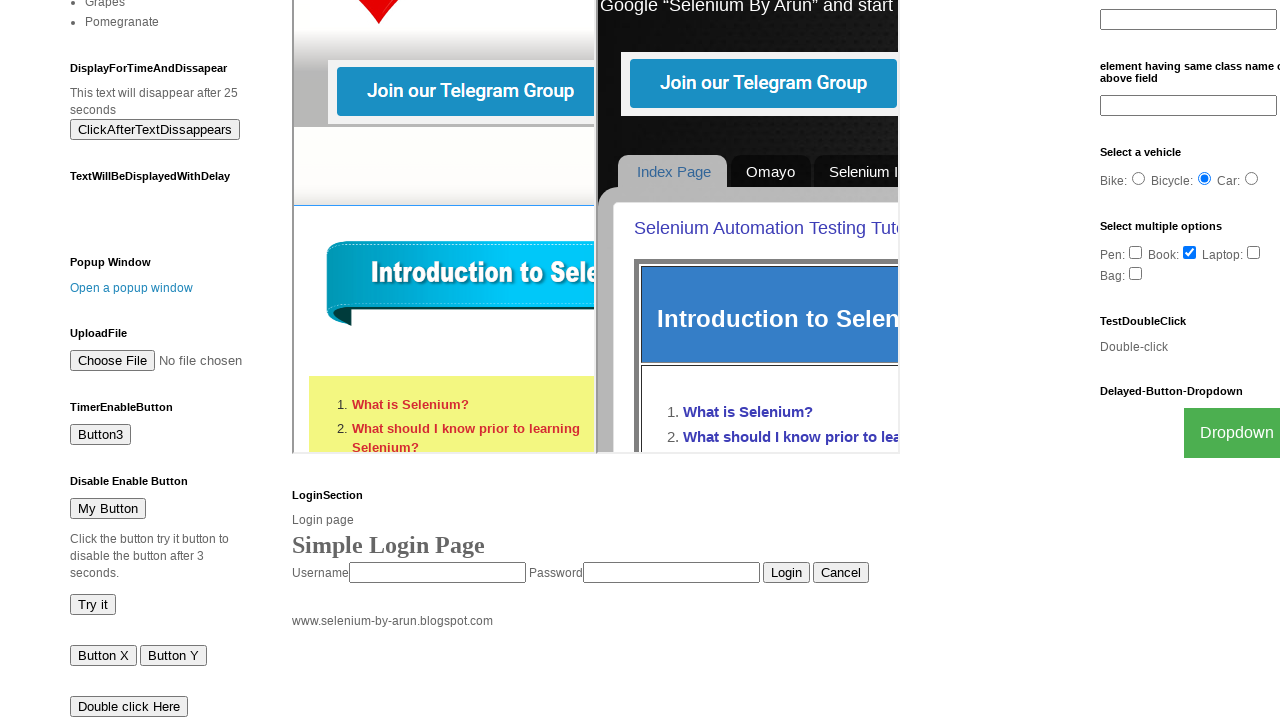